Tests a multi-page form flow by clicking a specific link, then filling out a form with first name, last name, city, and country fields before submitting

Starting URL: http://suninjuly.github.io/find_link_text

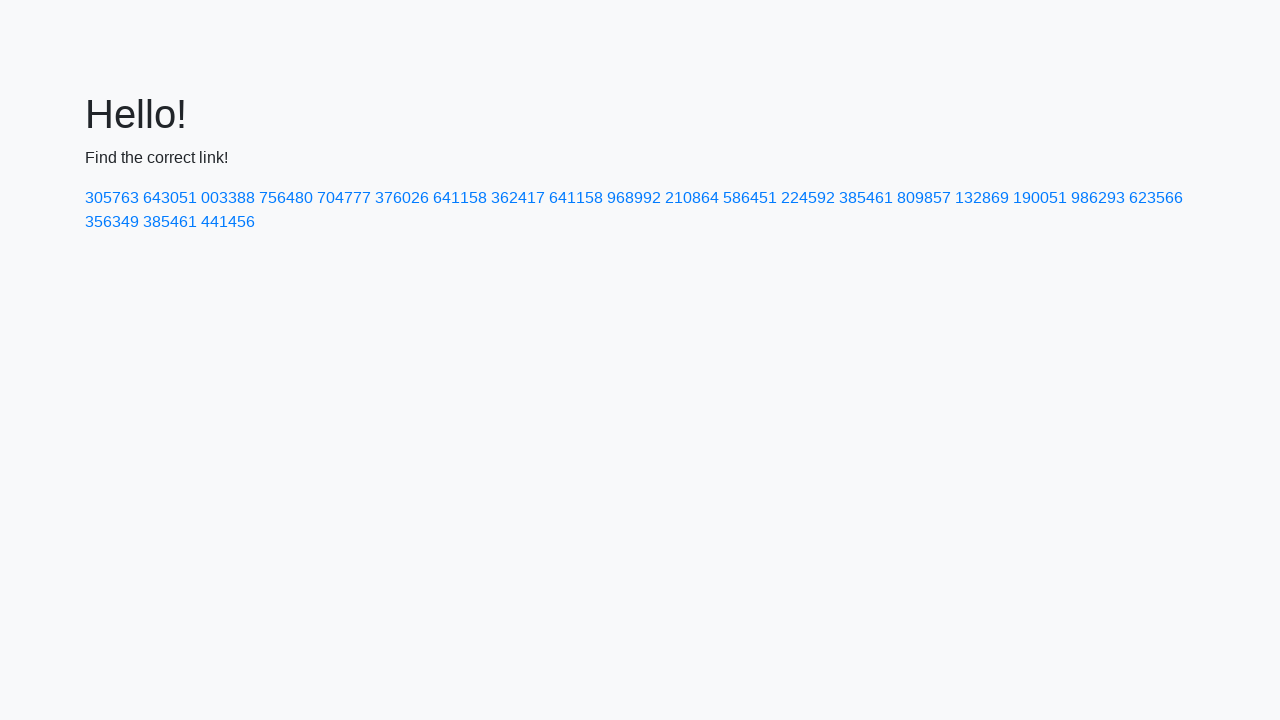

Clicked link with text '224592' at (808, 198) on text=224592
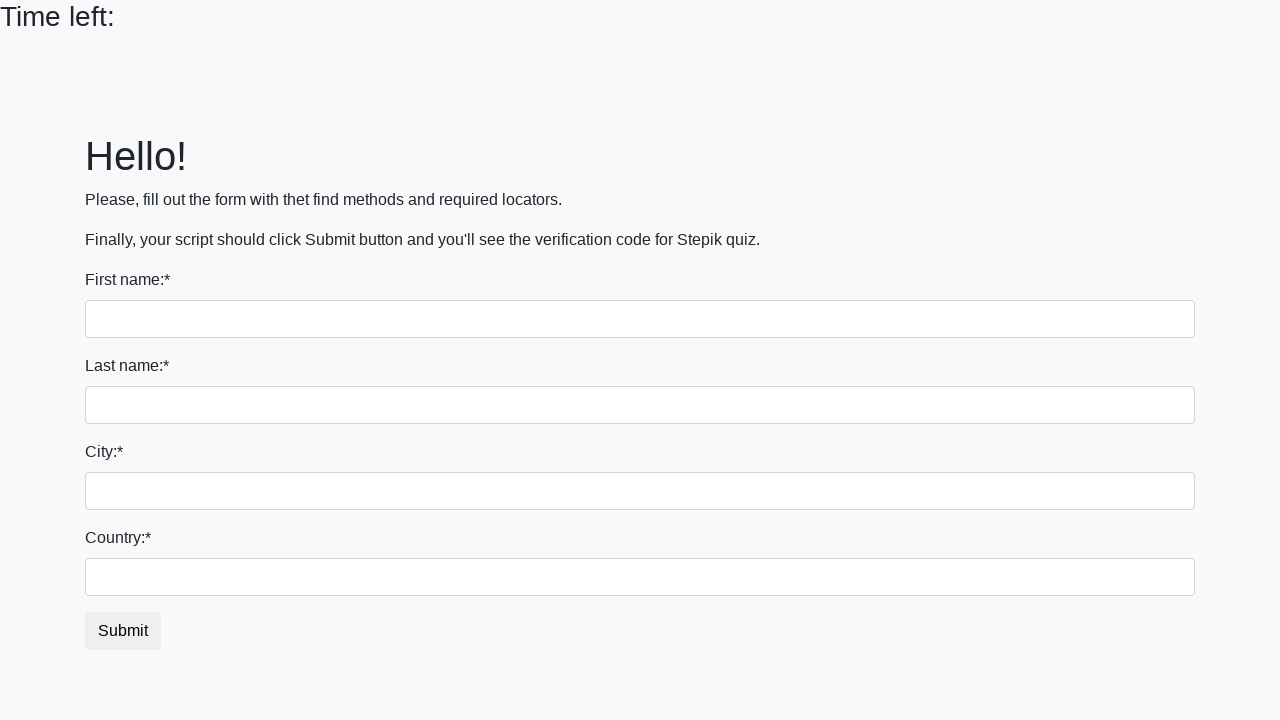

Filled first name field with 'Ivan' on input
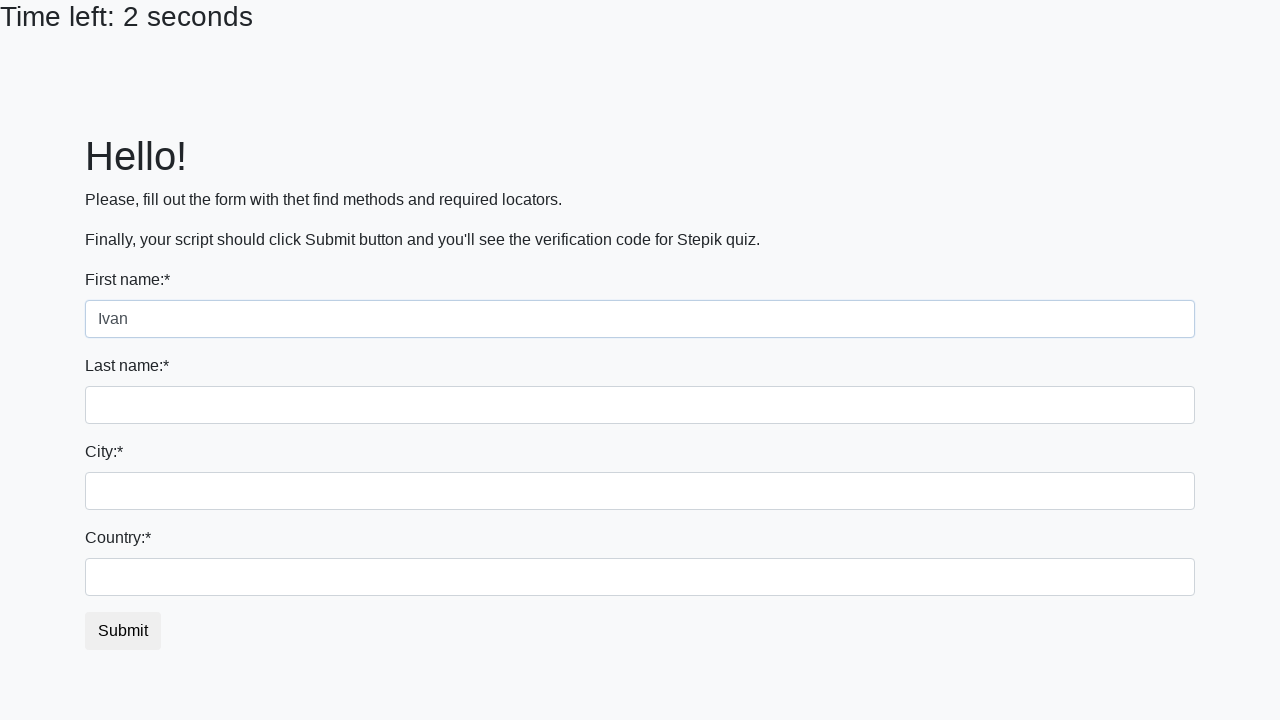

Filled last name field with 'Petrov' on input[name='last_name']
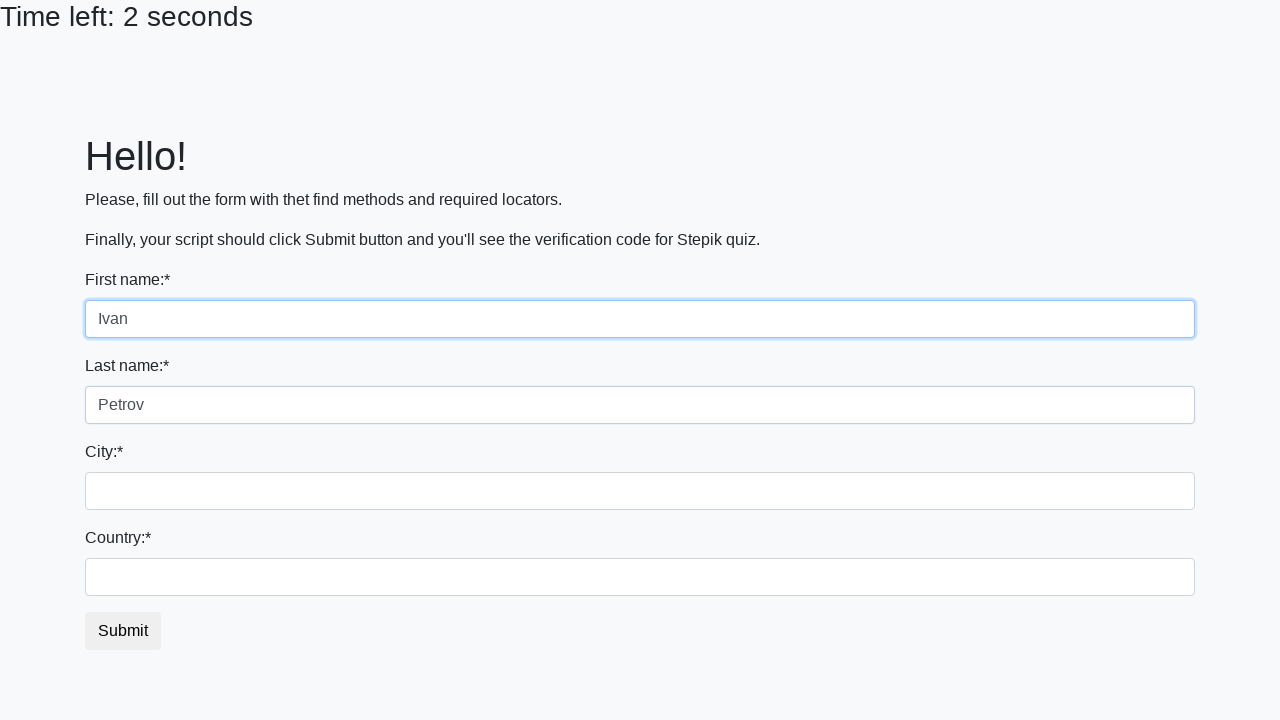

Filled city field with 'Smolensk' on .form-control.city
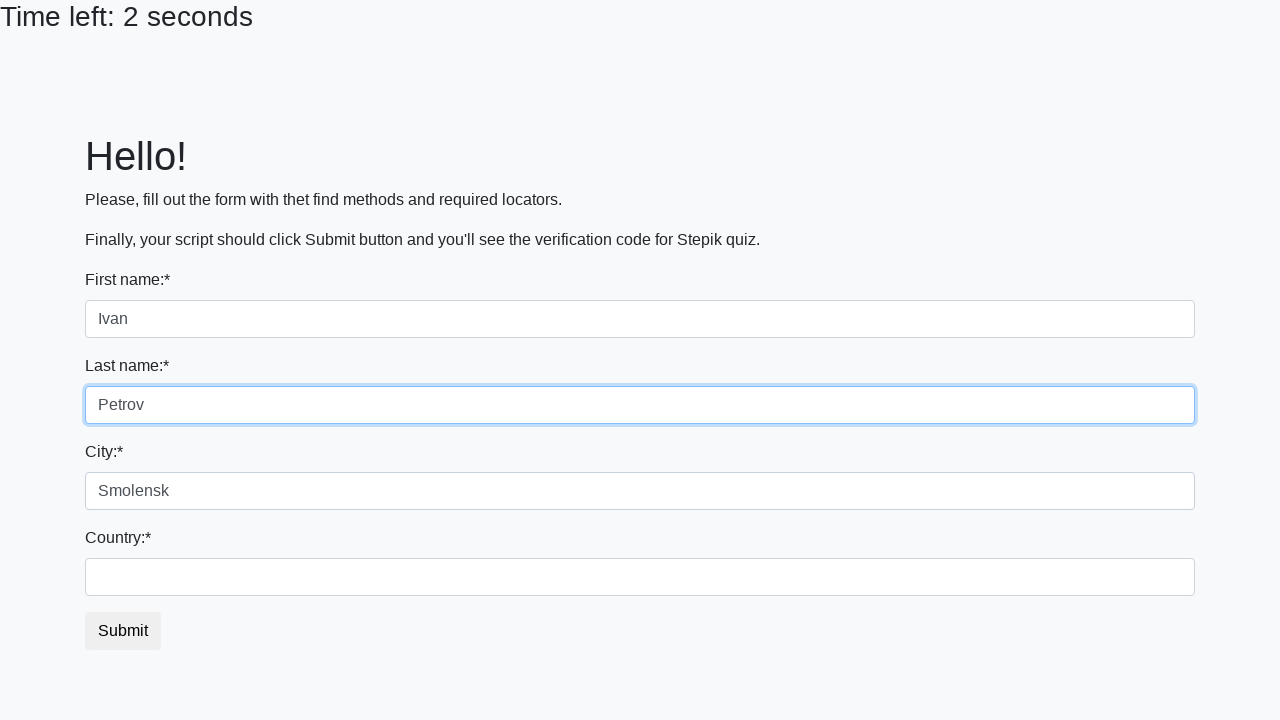

Filled country field with 'Russia' on #country
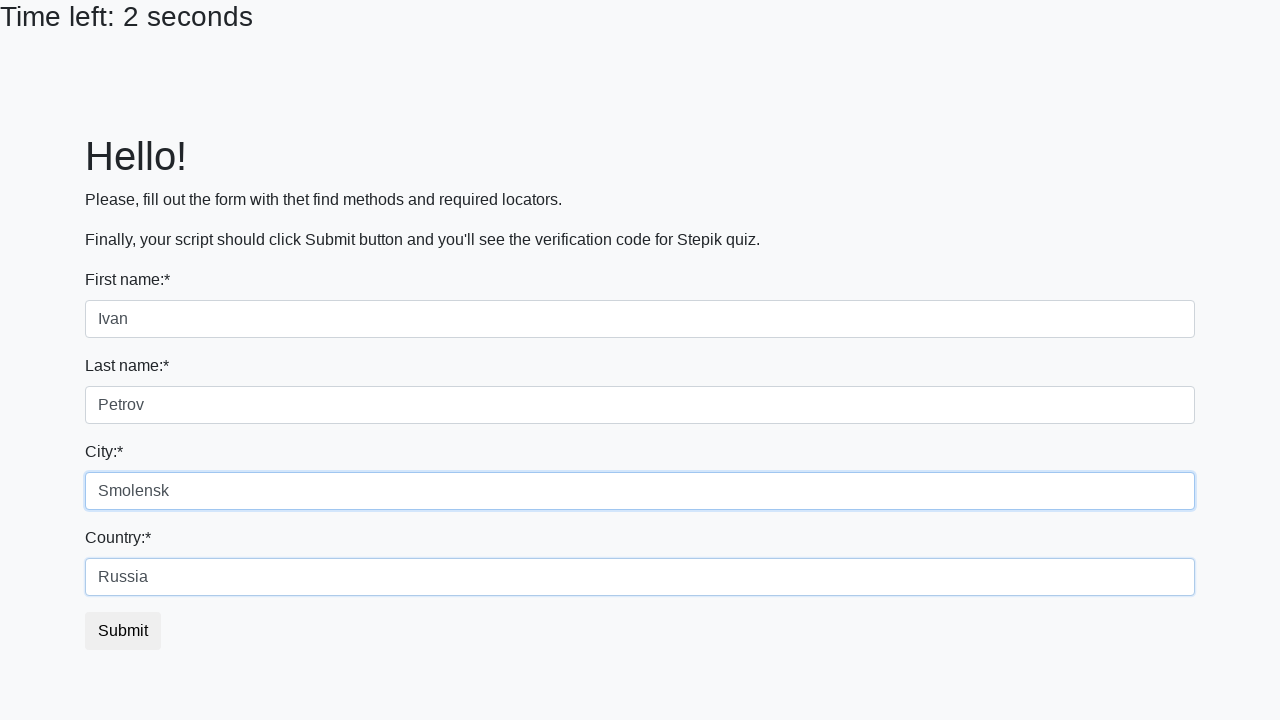

Clicked submit button to complete form submission at (123, 631) on button.btn
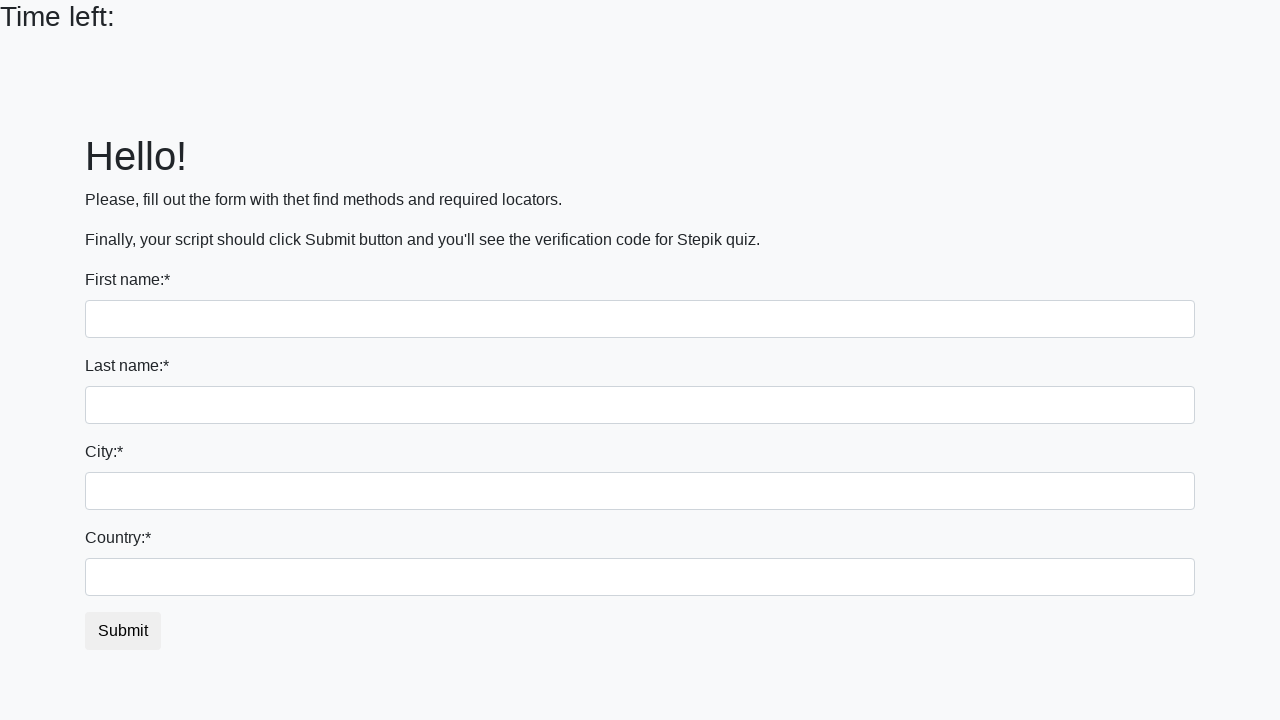

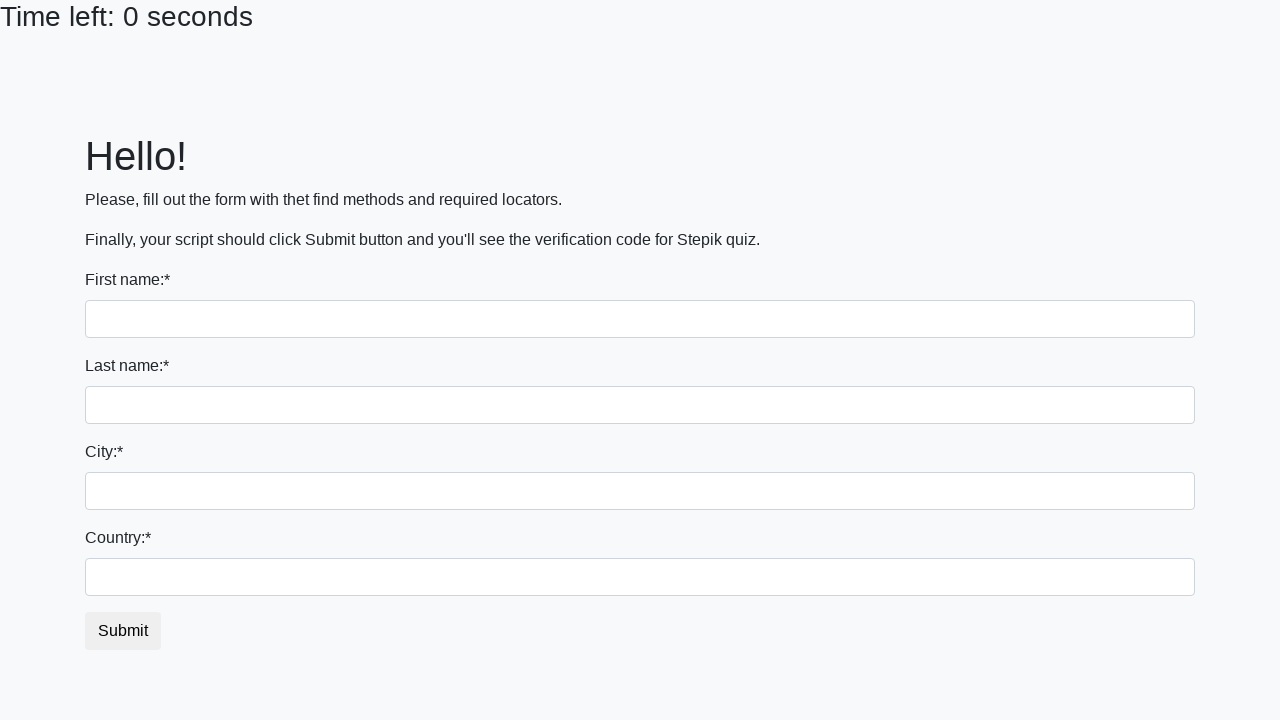